Navigates to the DemoQA select menu page, maximizes the window, then navigates to the University of Pune website.

Starting URL: https://demoqa.com/select-menu

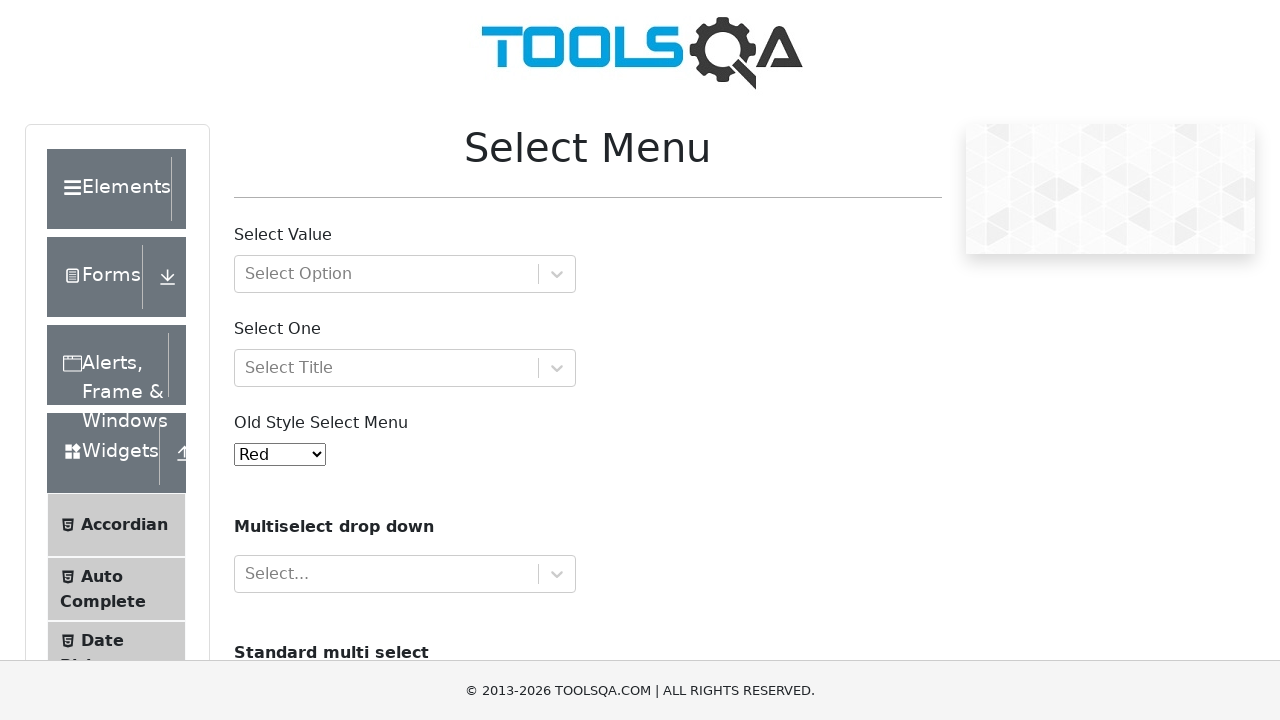

Set viewport size to 1920x1080 to maximize window
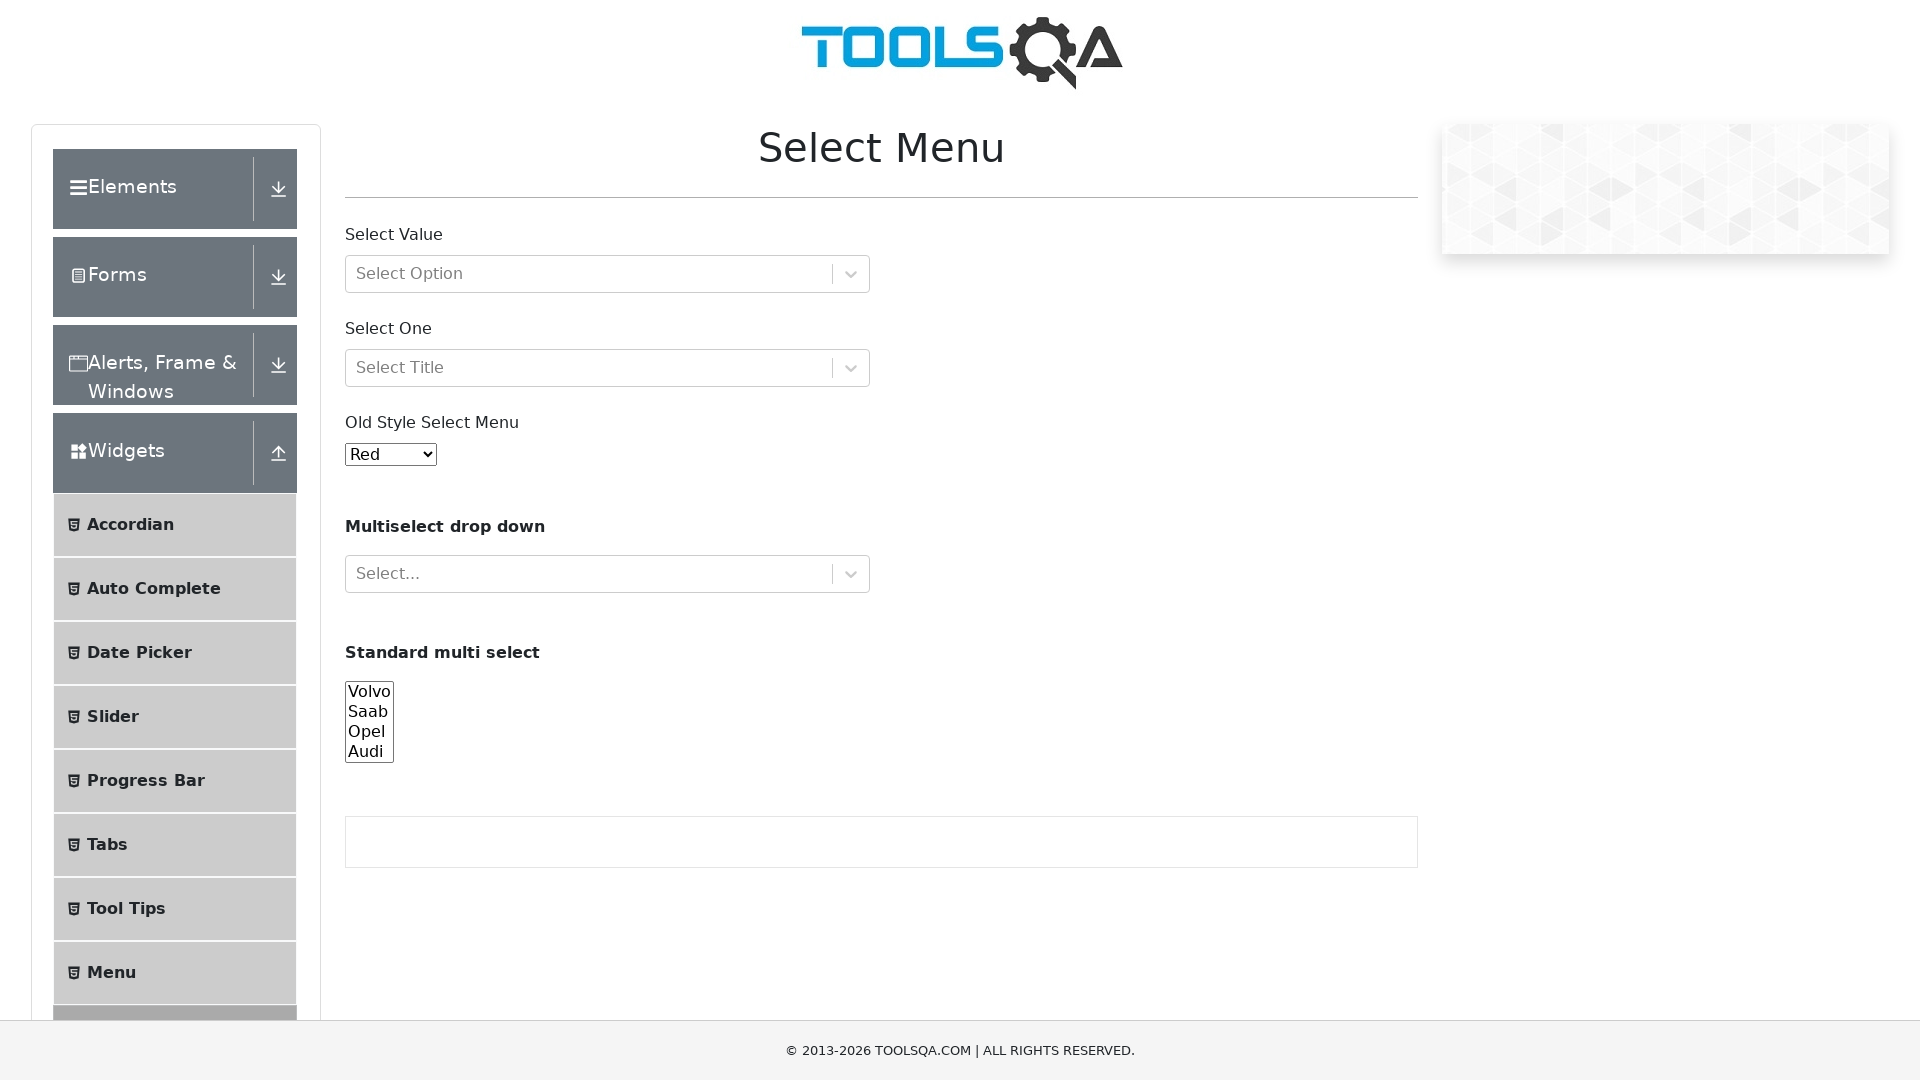

DemoQA select menu page loaded
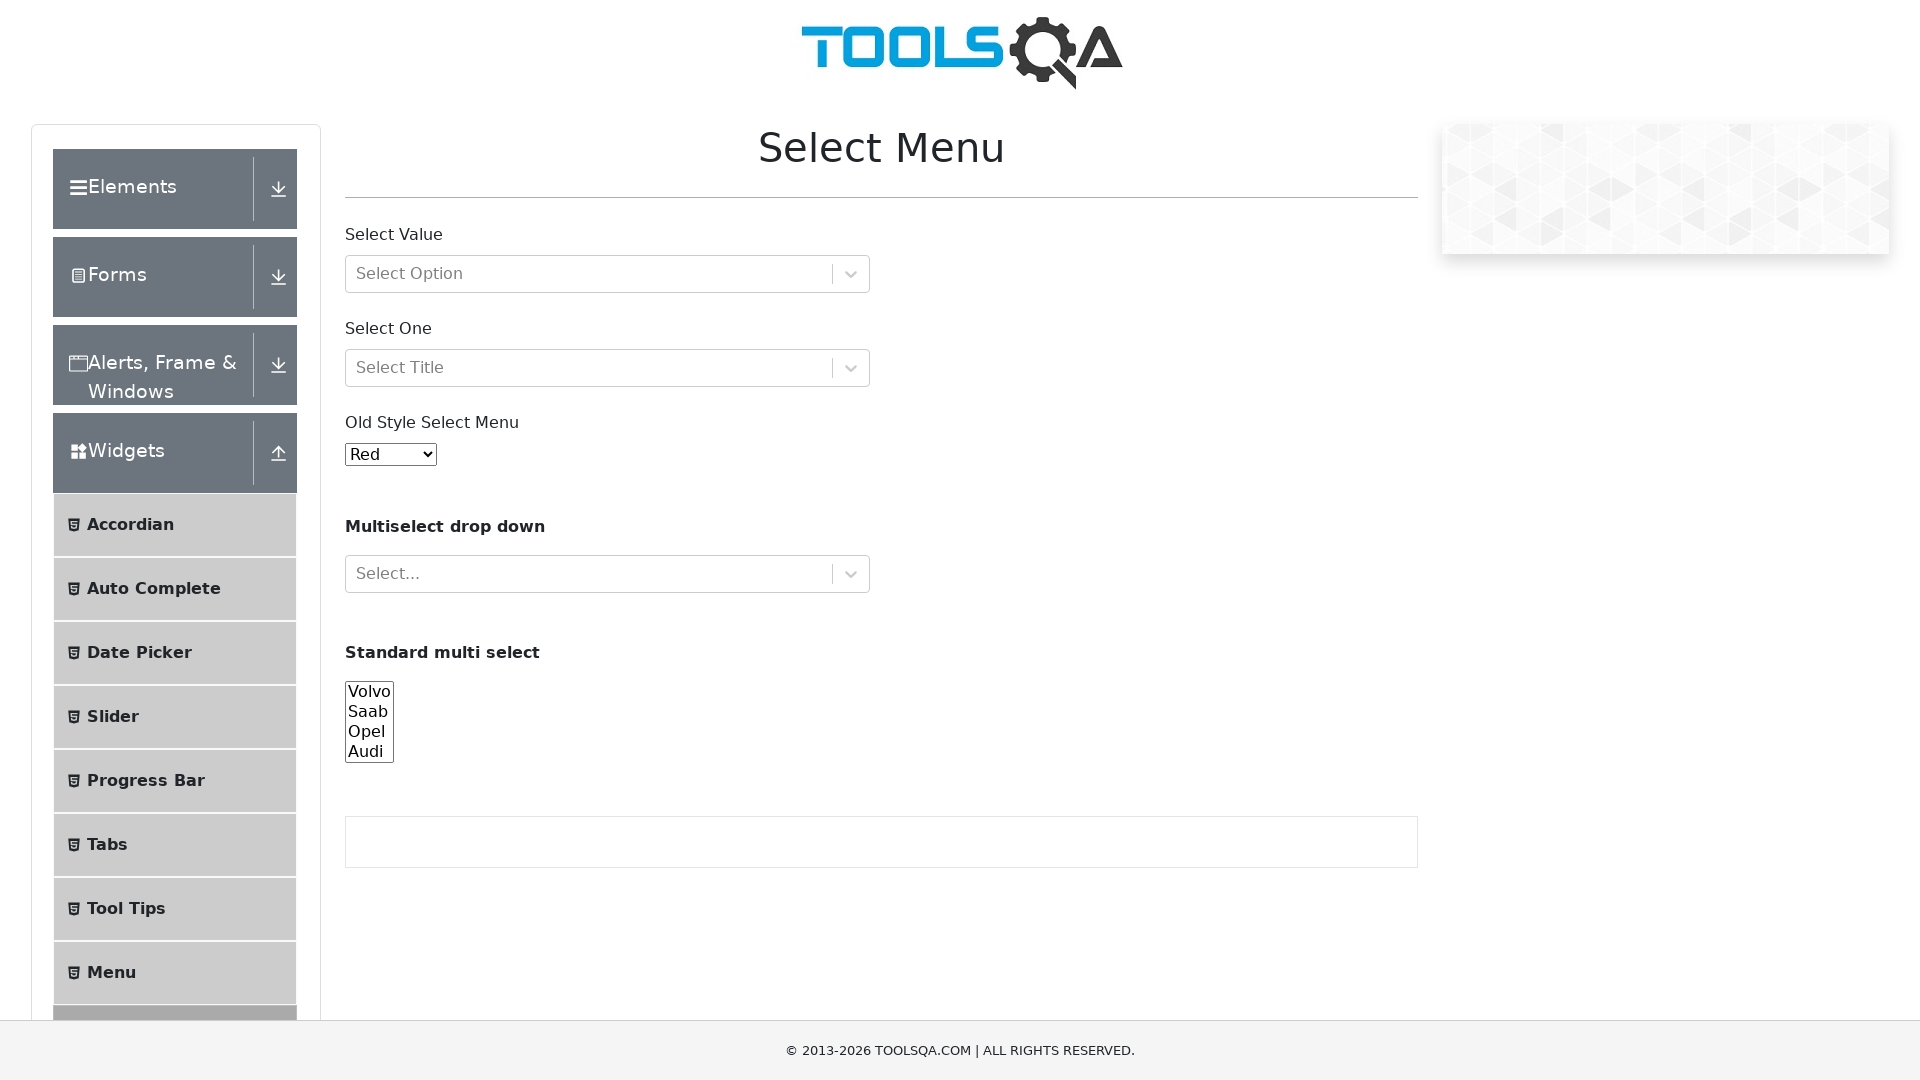

Navigated to University of Pune website
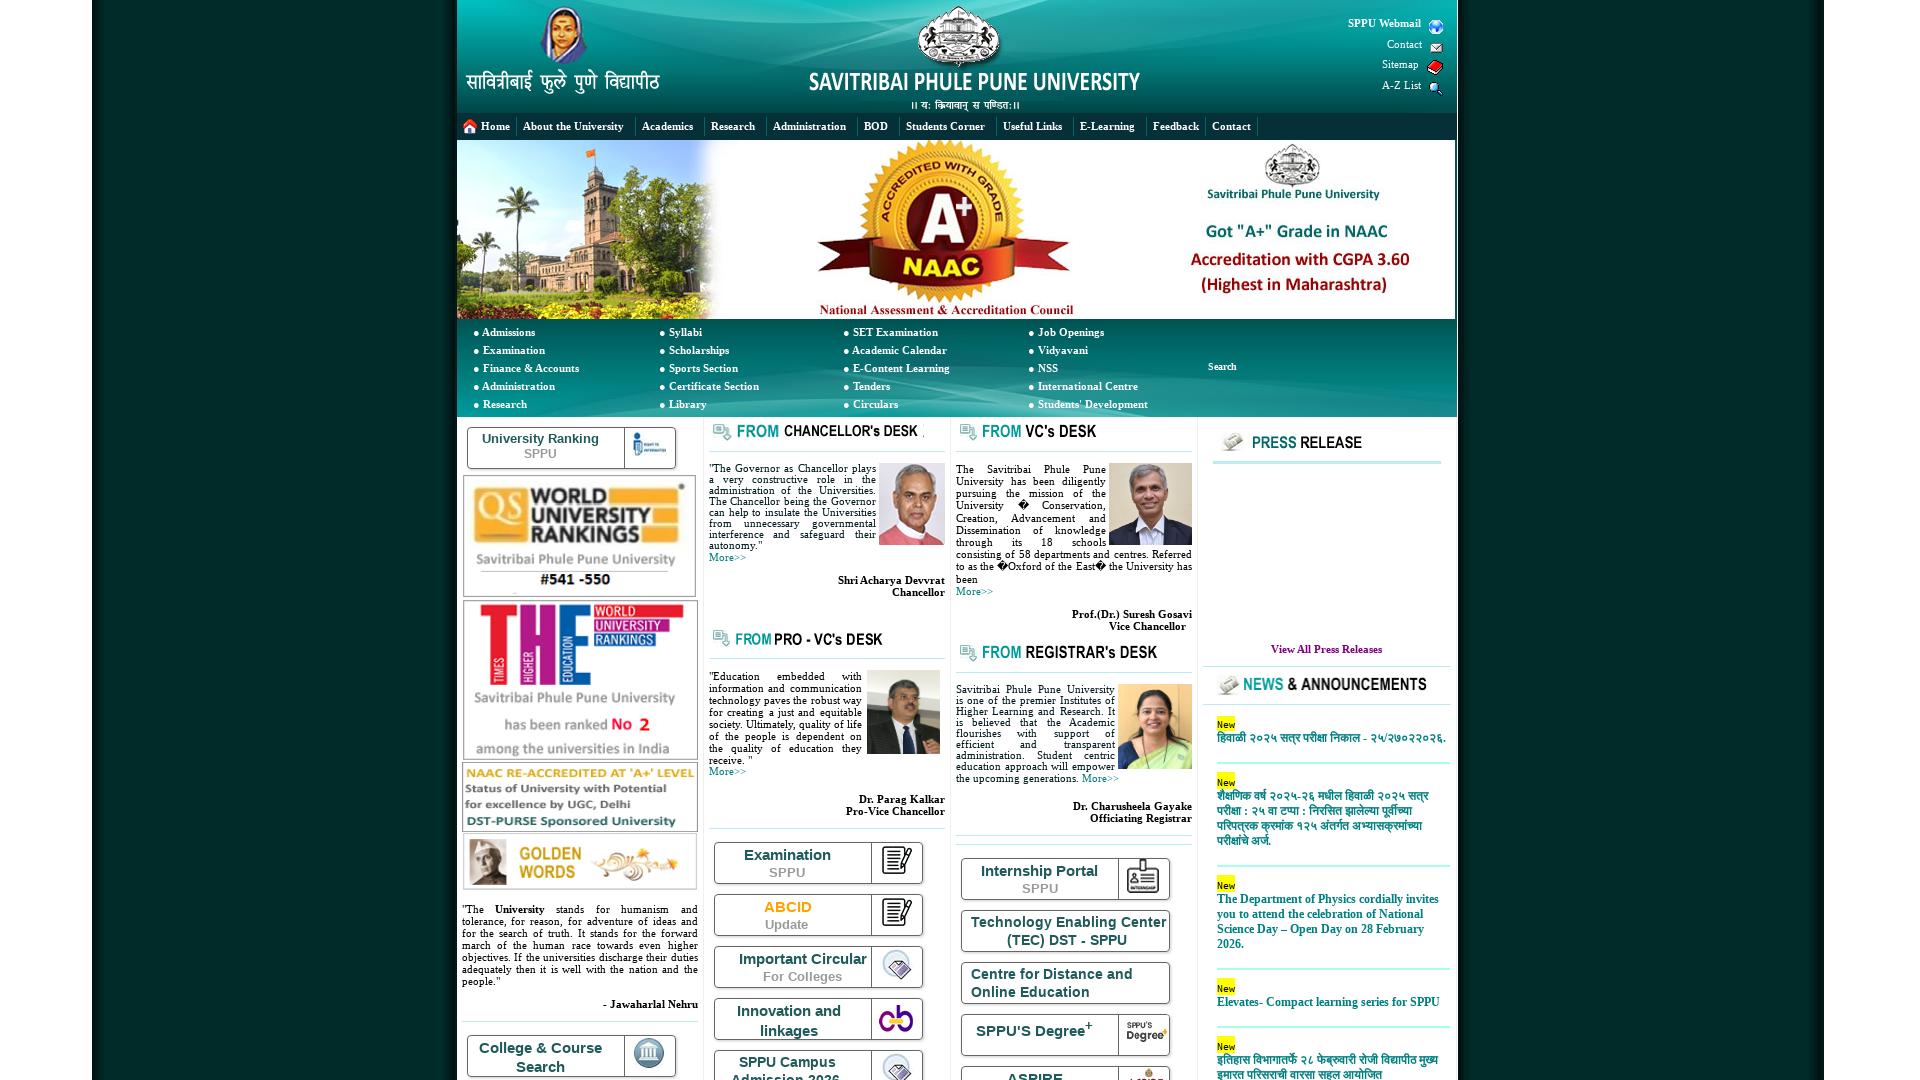

University of Pune website loaded
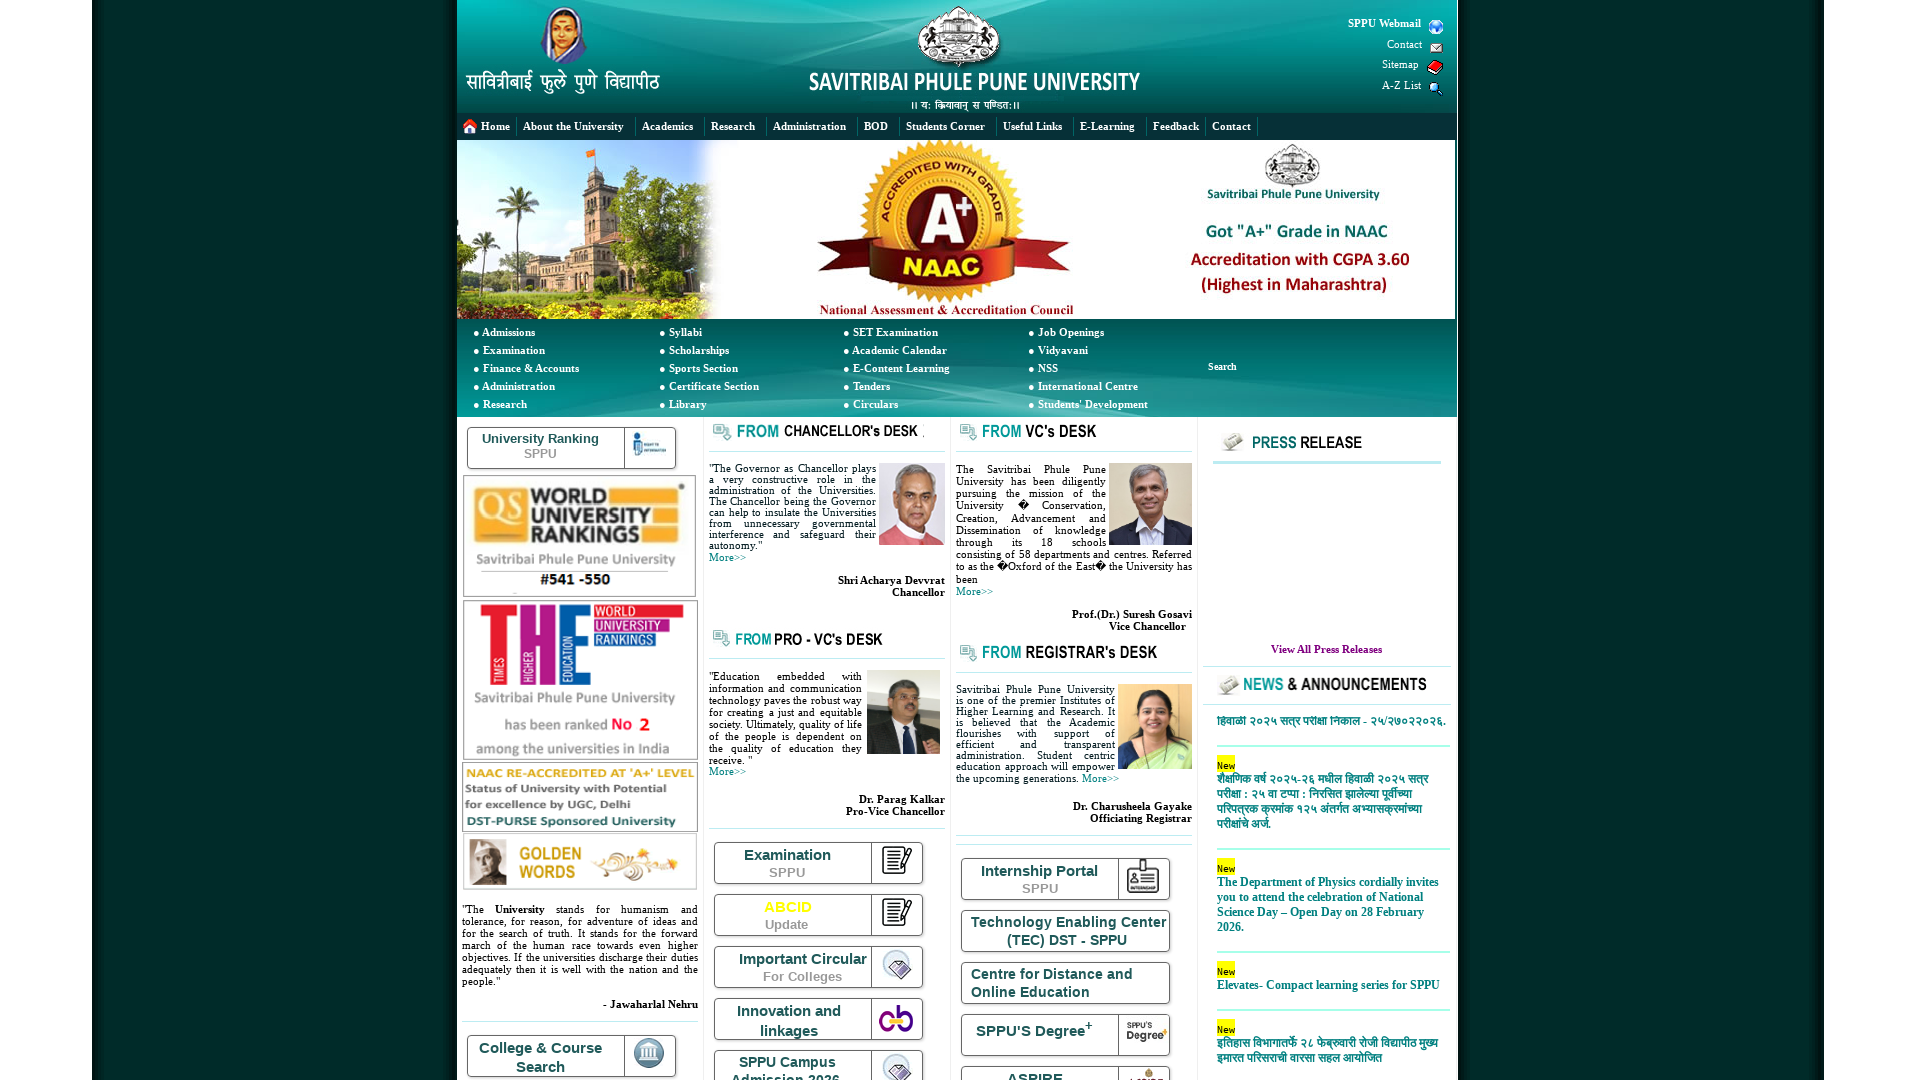

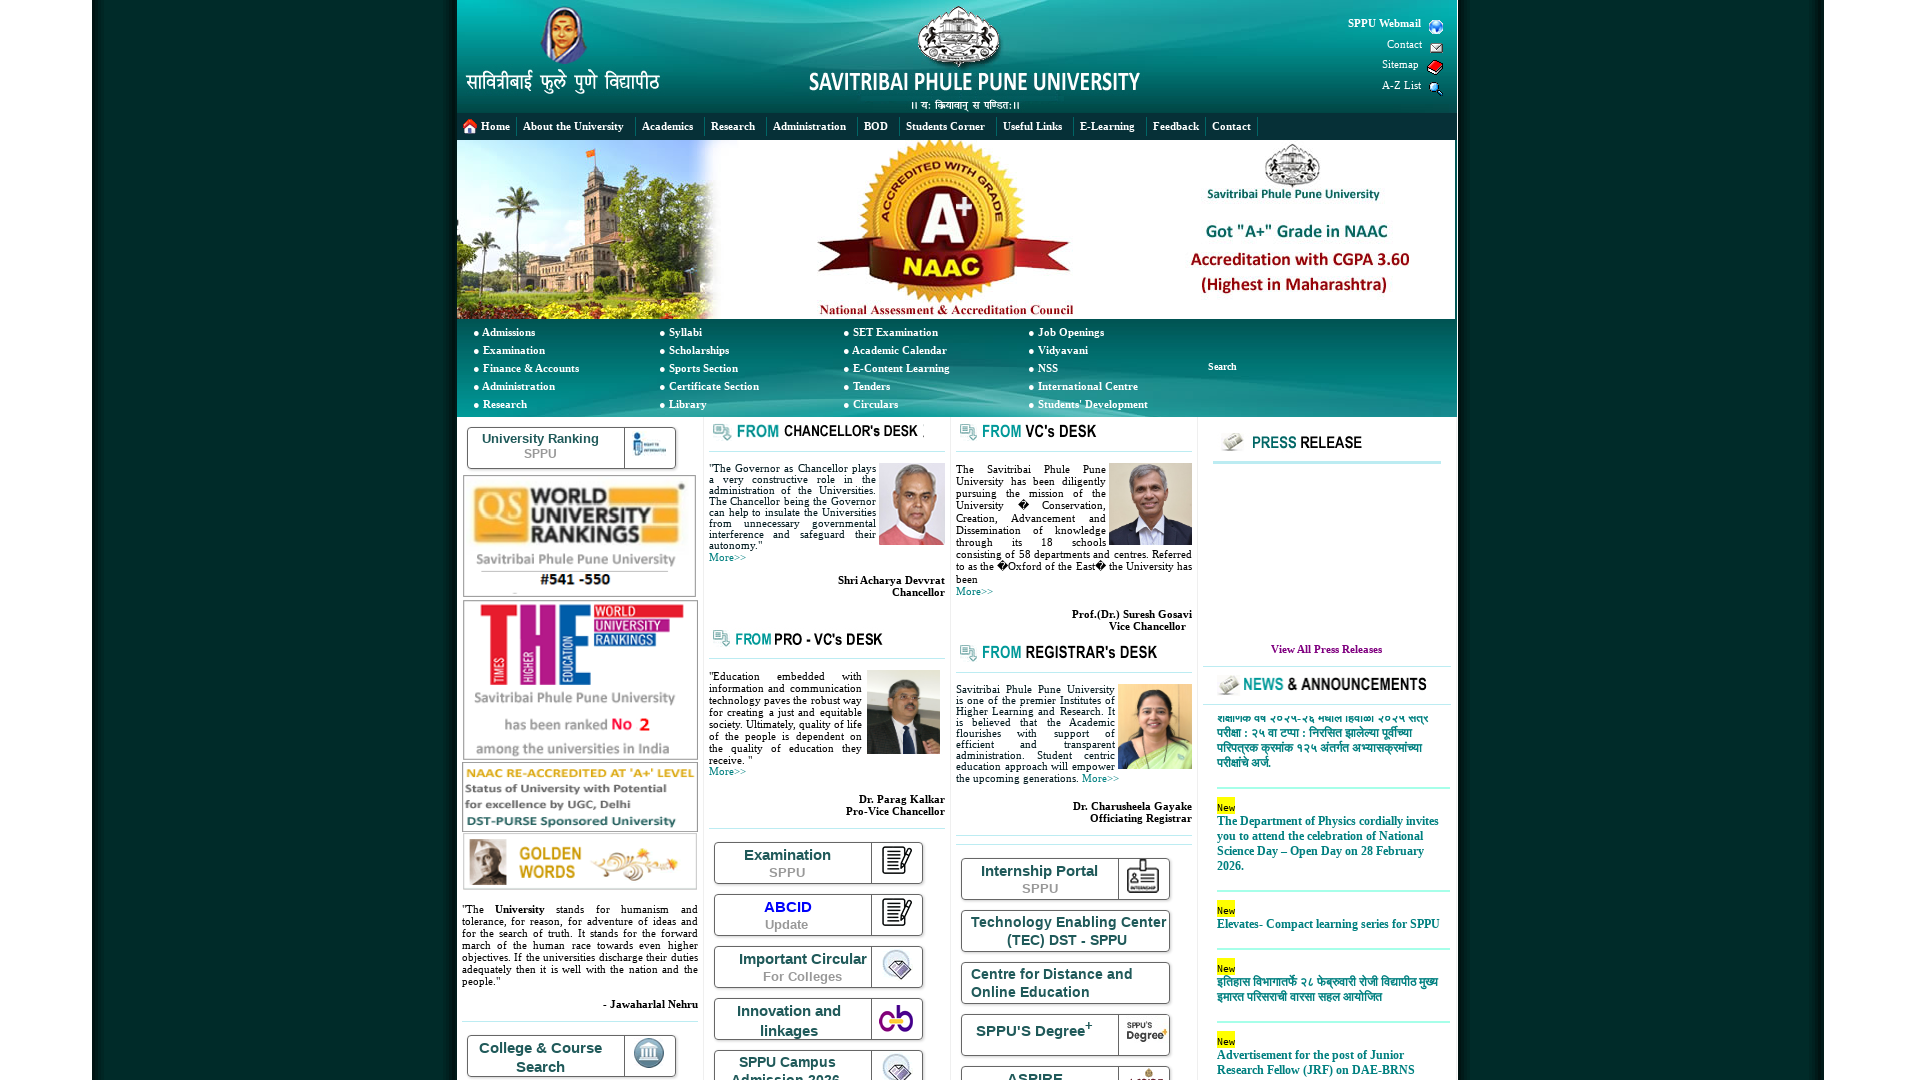